Tests alert handling by clicking a button that triggers an alert dialog and accepting it

Starting URL: https://chandanachaitanya.github.io/selenium-practice-site/

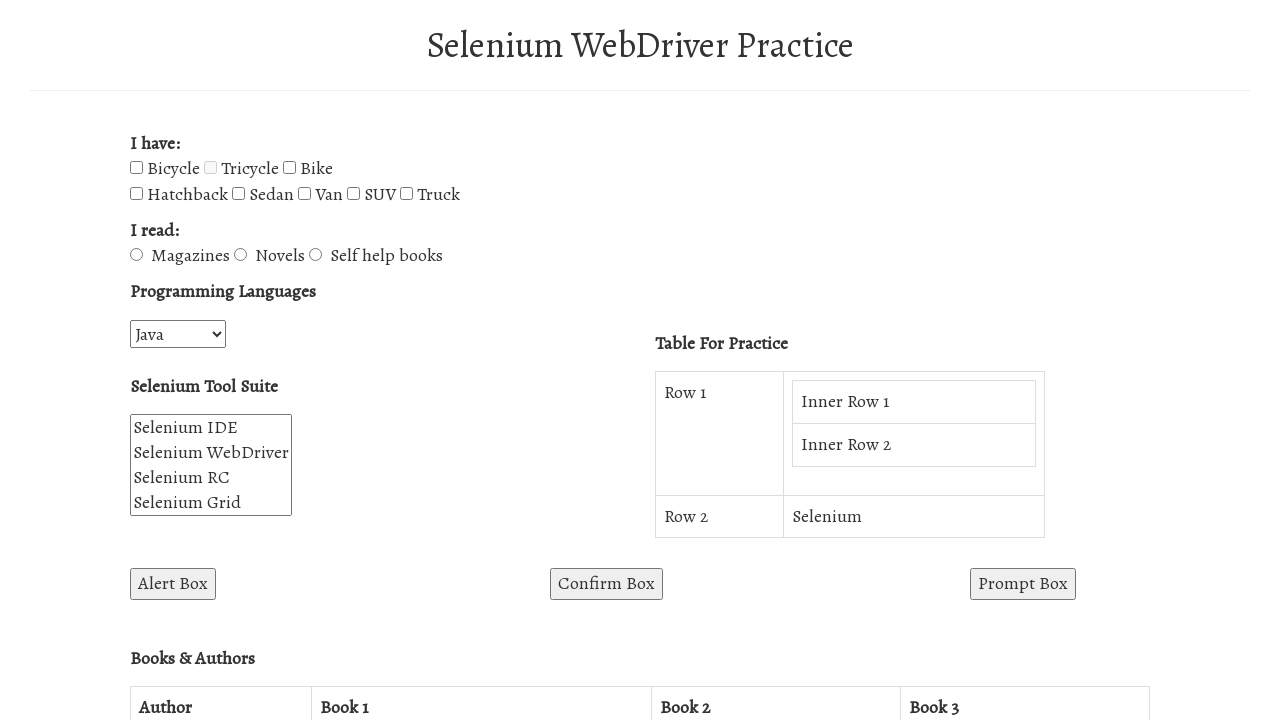

Clicked alert button to trigger alert dialog at (173, 584) on #alertBox
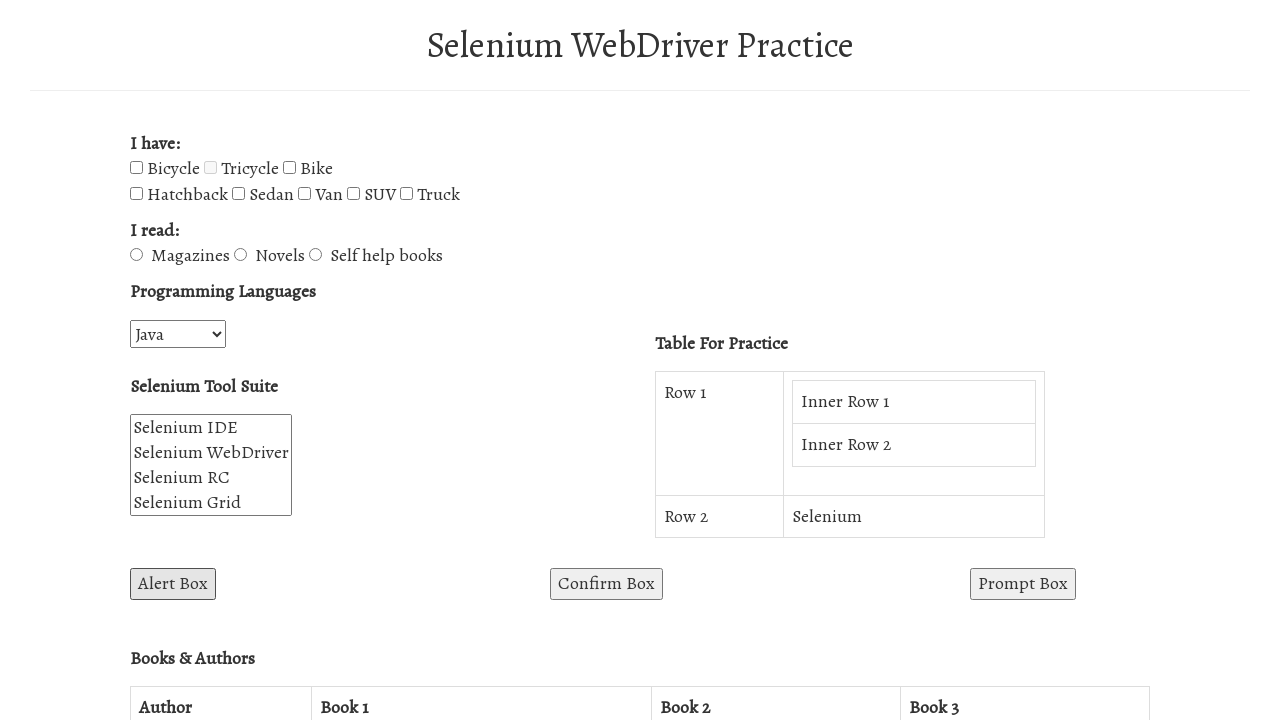

Set up dialog handler to accept alert
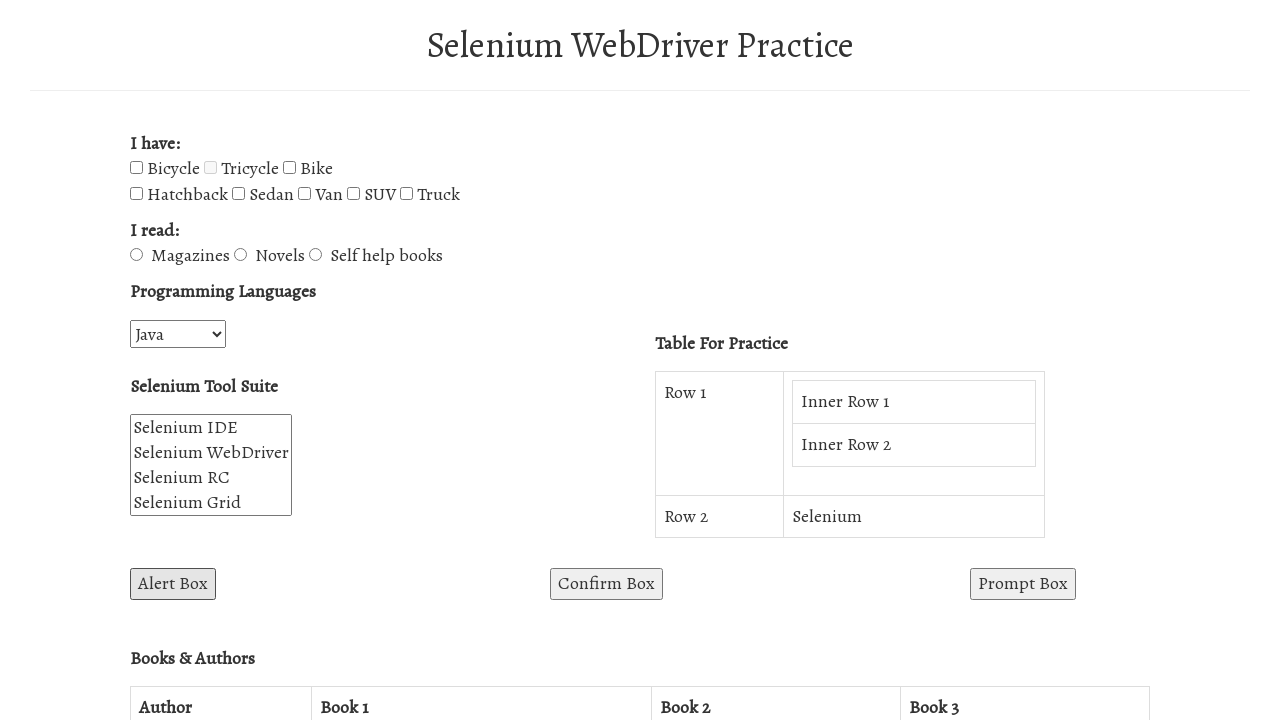

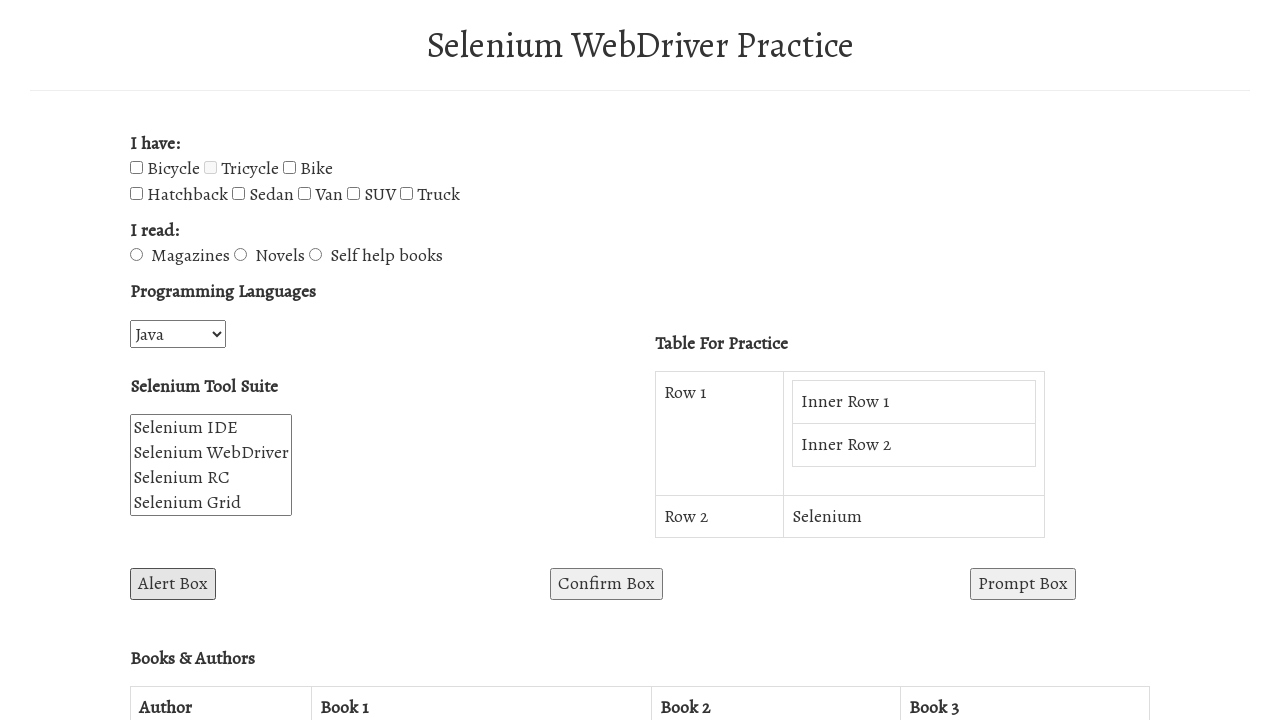